Demonstrates basic form interaction on a login page by filling a username field and then clearing it, followed by verifying various element properties are accessible.

Starting URL: https://www.saucedemo.com

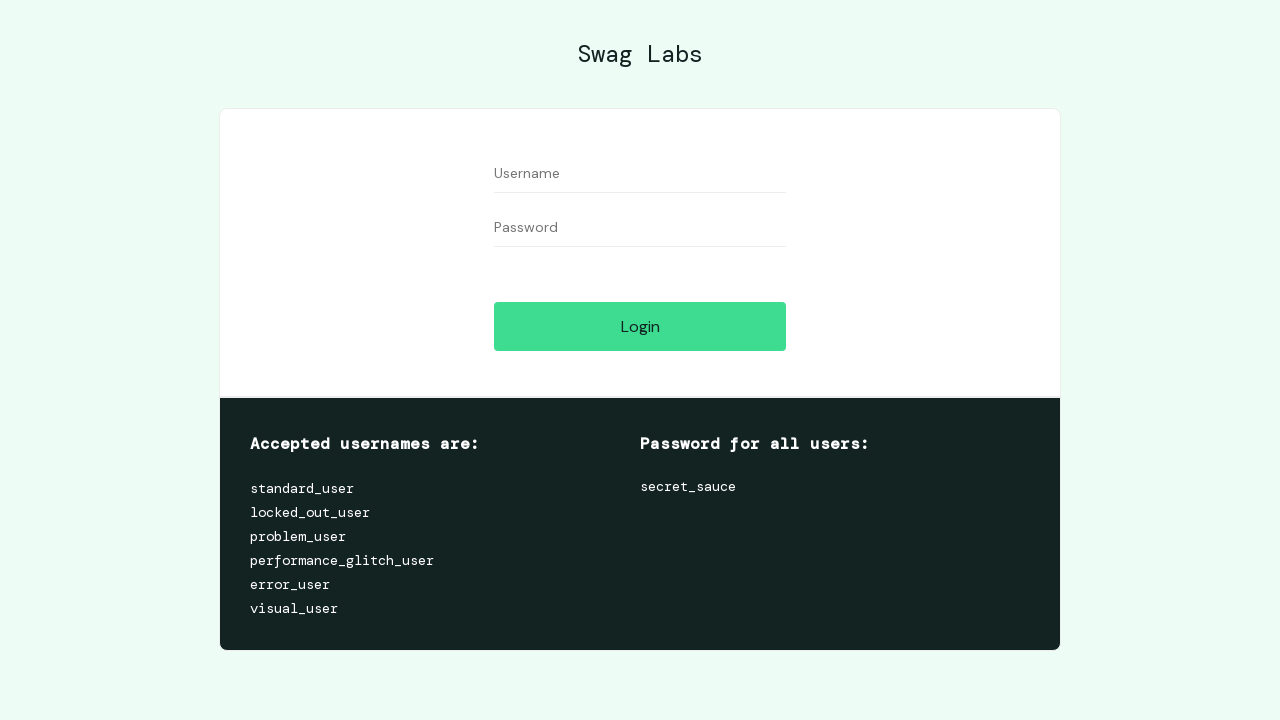

Filled username field with 'abhilashbabu' on #user-name
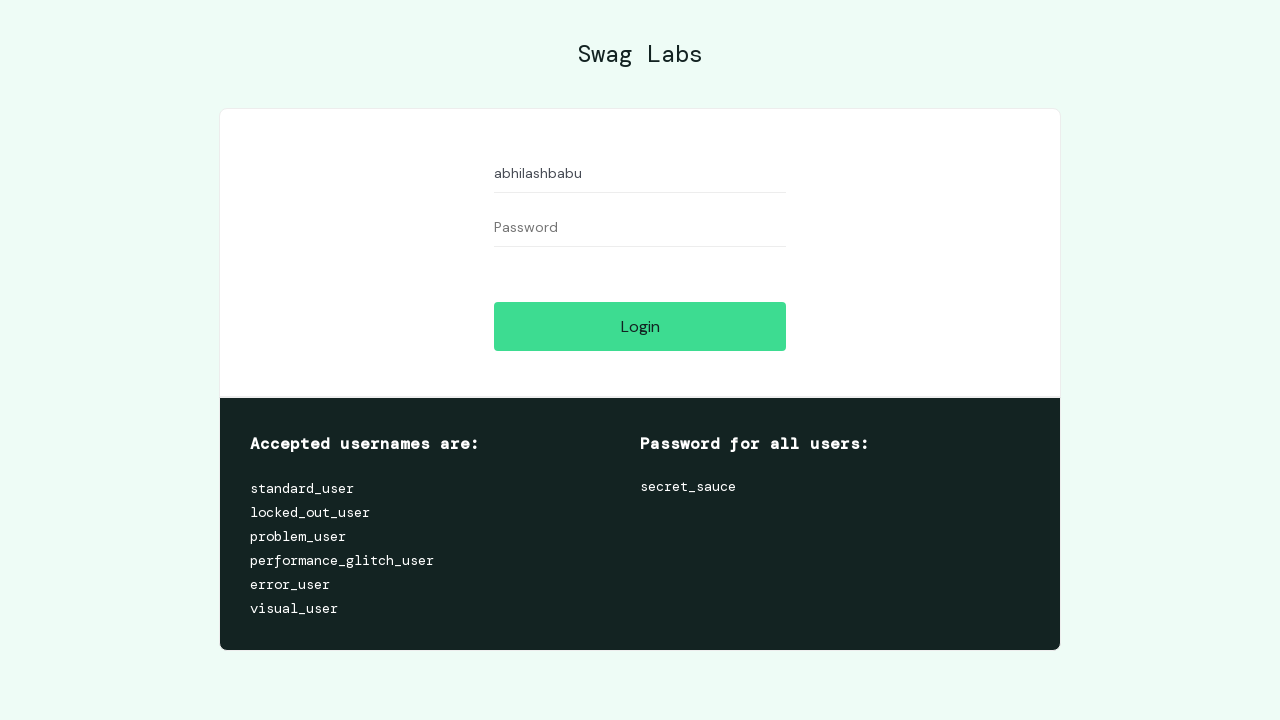

Cleared the username field on #user-name
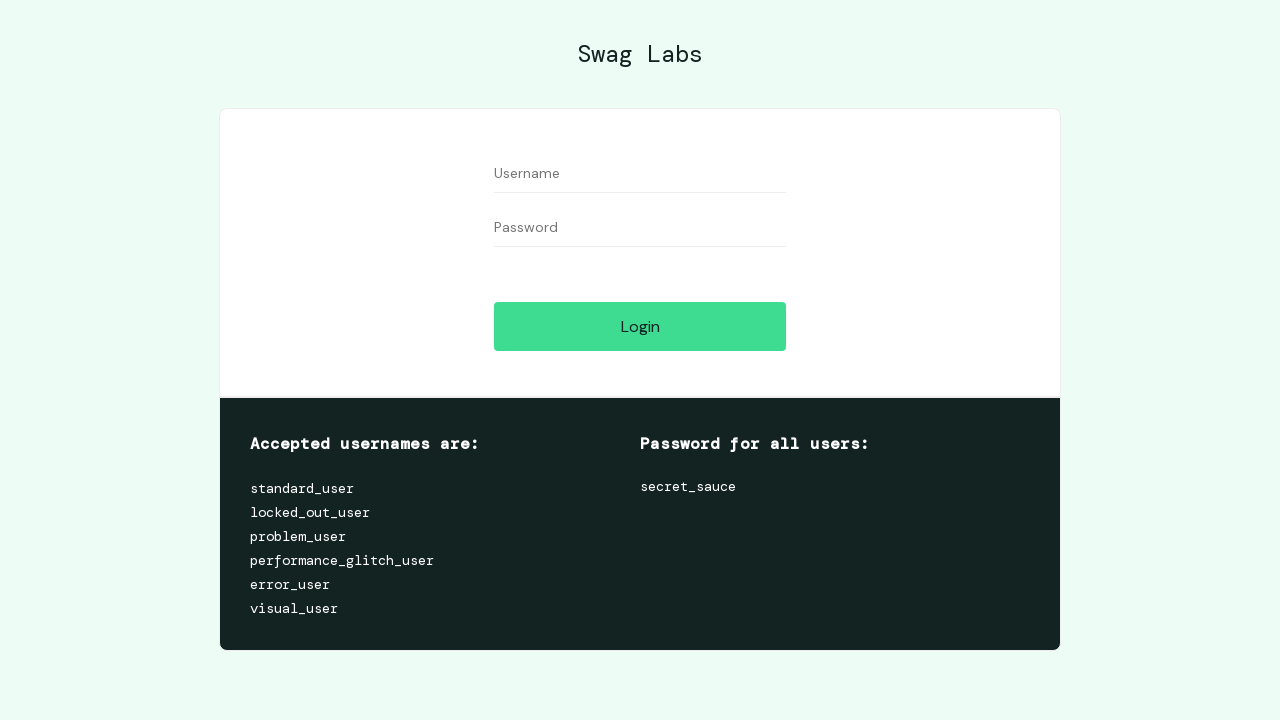

Login button is now visible and accessible
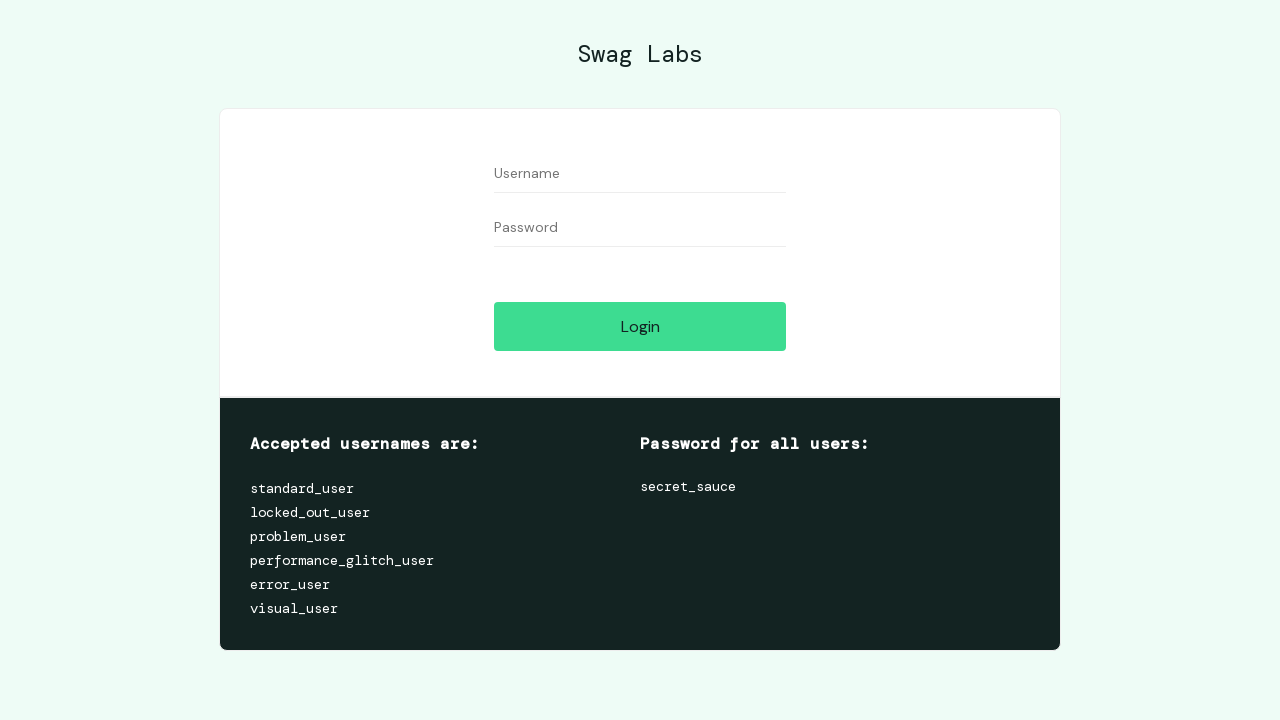

Retrieved placeholder attribute from username field
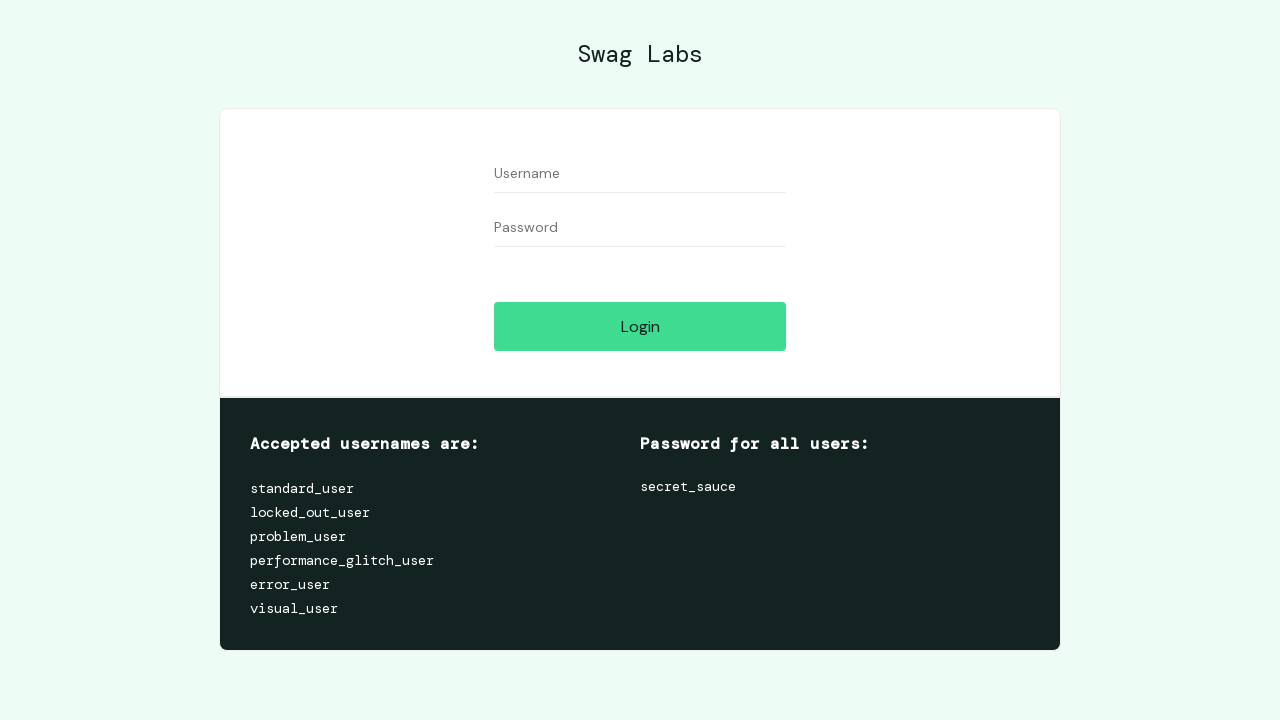

Located the login button element
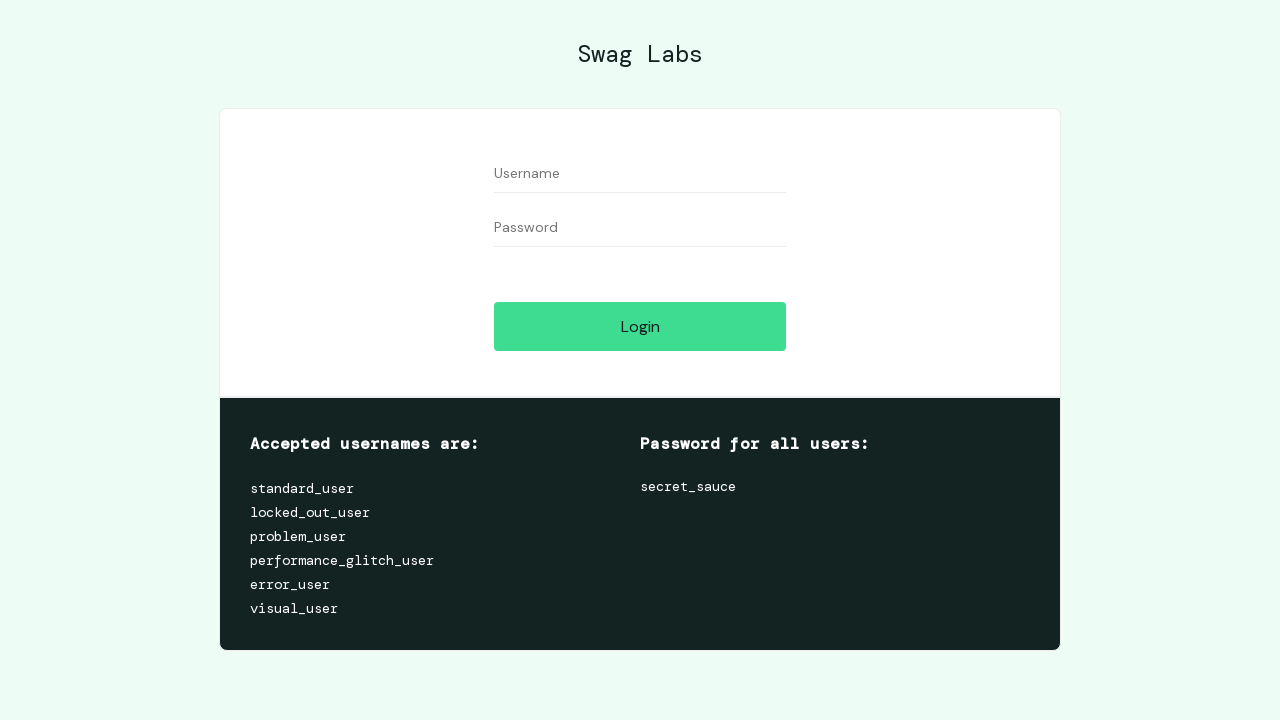

Verified login button is visible
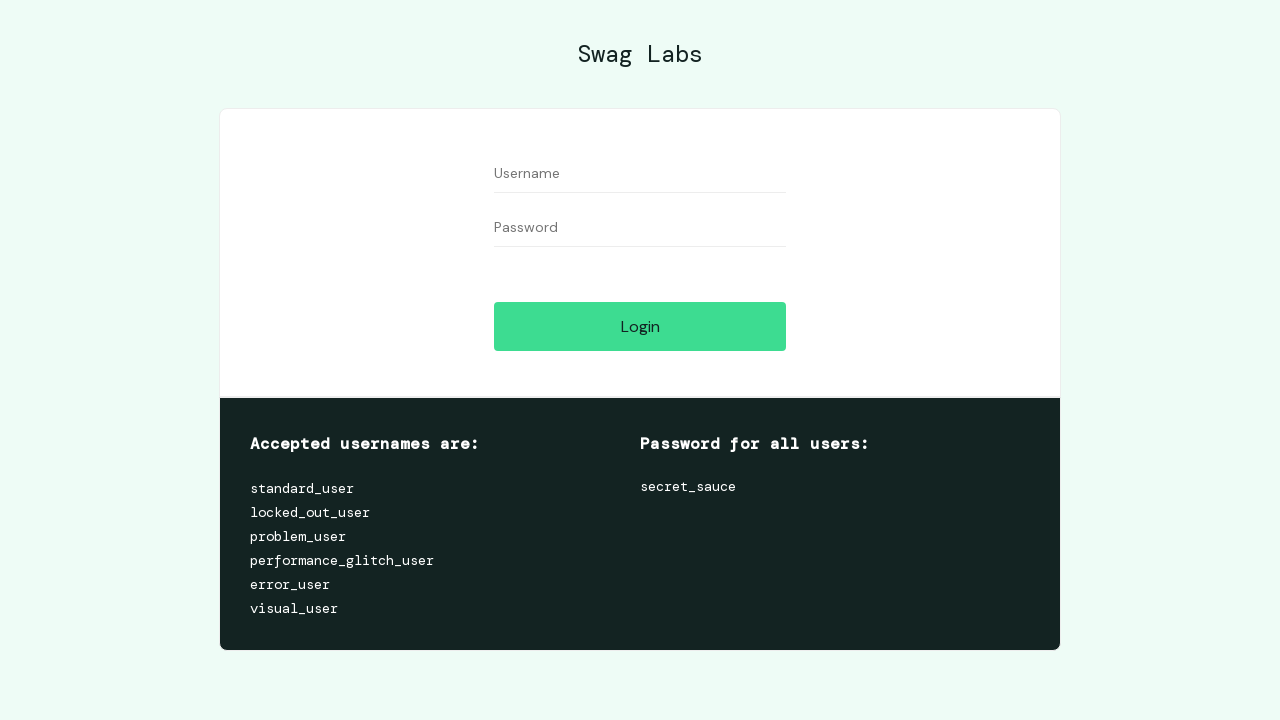

Verified login button is enabled
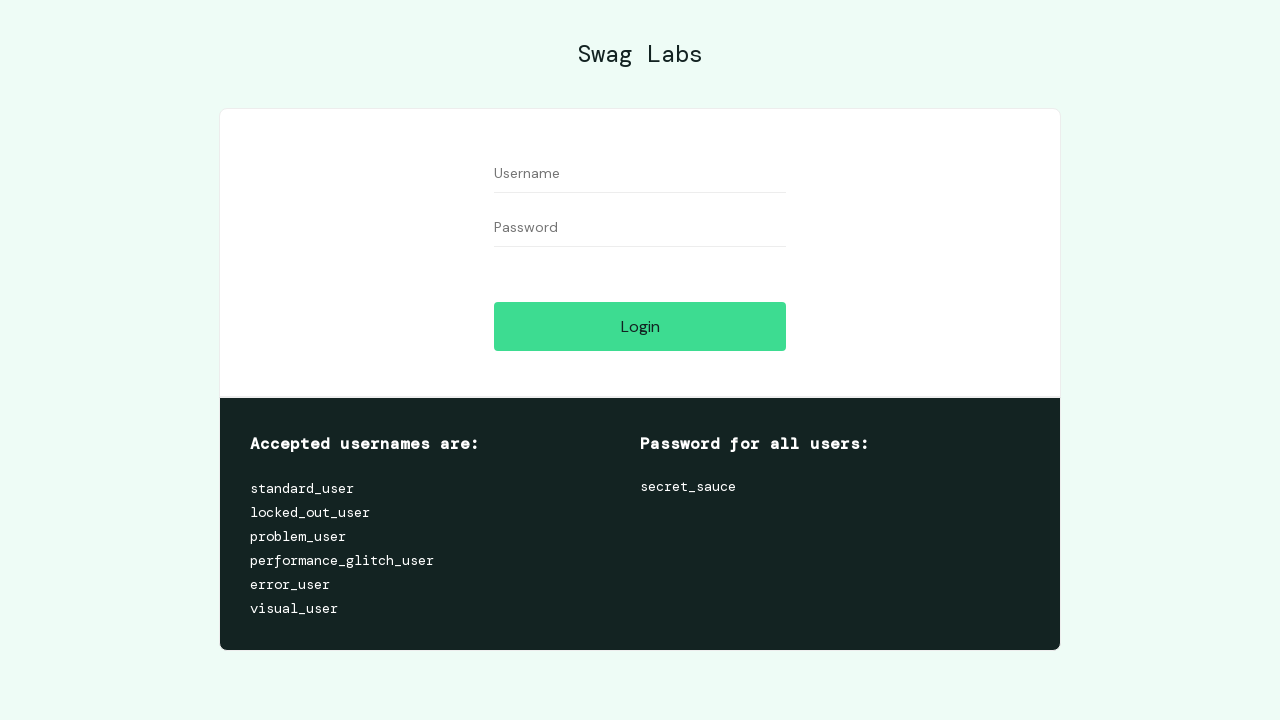

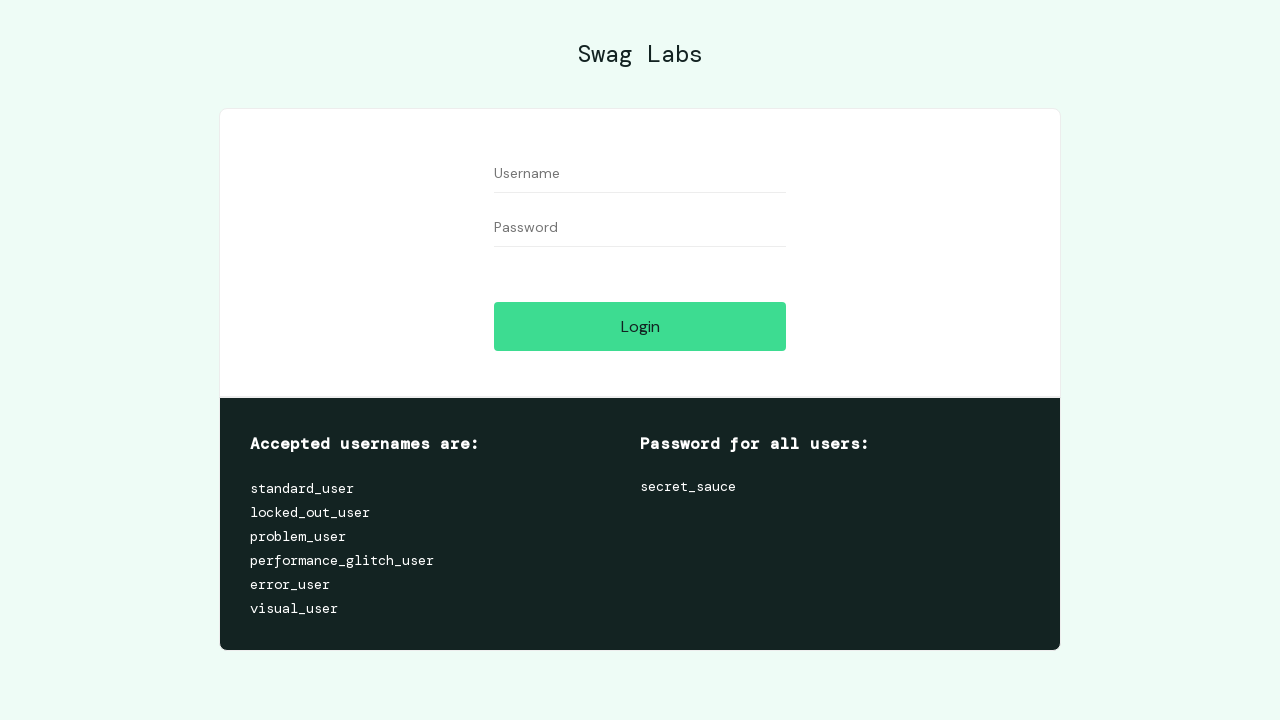